Tests typing into a browser prompt alert dialog by clicking a prompt button, entering text, and accepting

Starting URL: https://kitchen.applitools.com/ingredients/alert

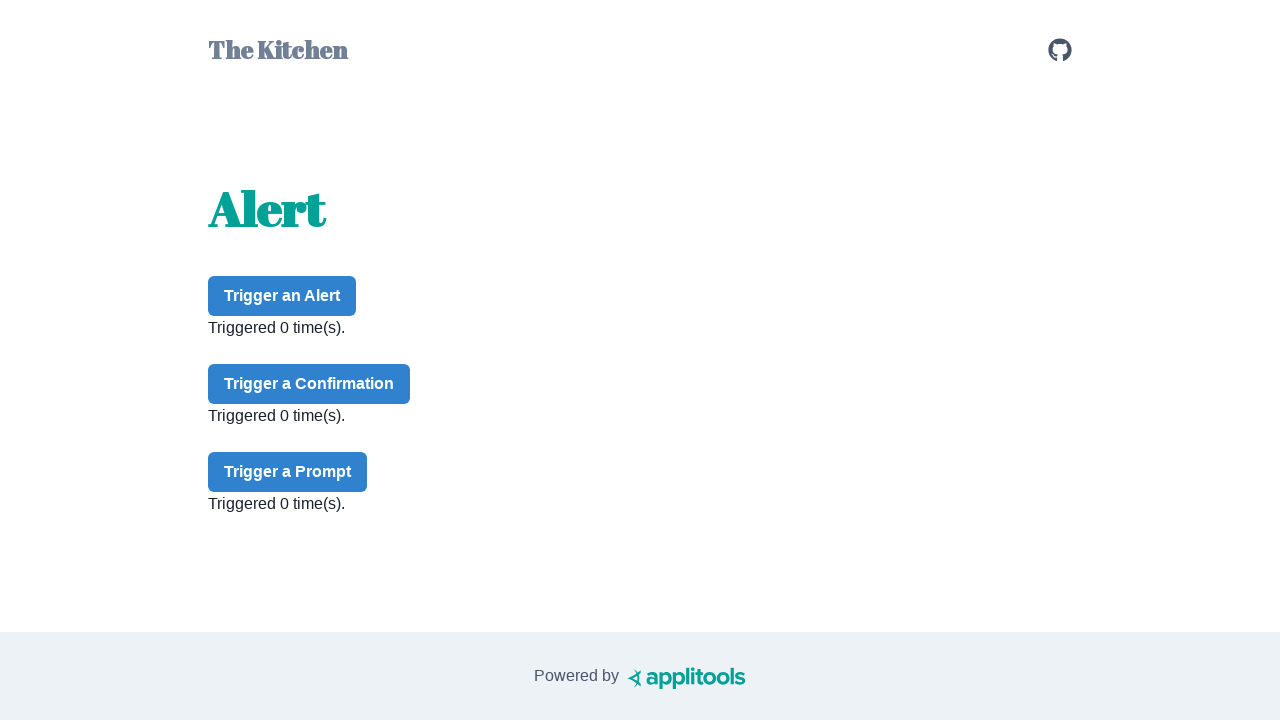

Set up dialog handler to accept prompts with 'nachos'
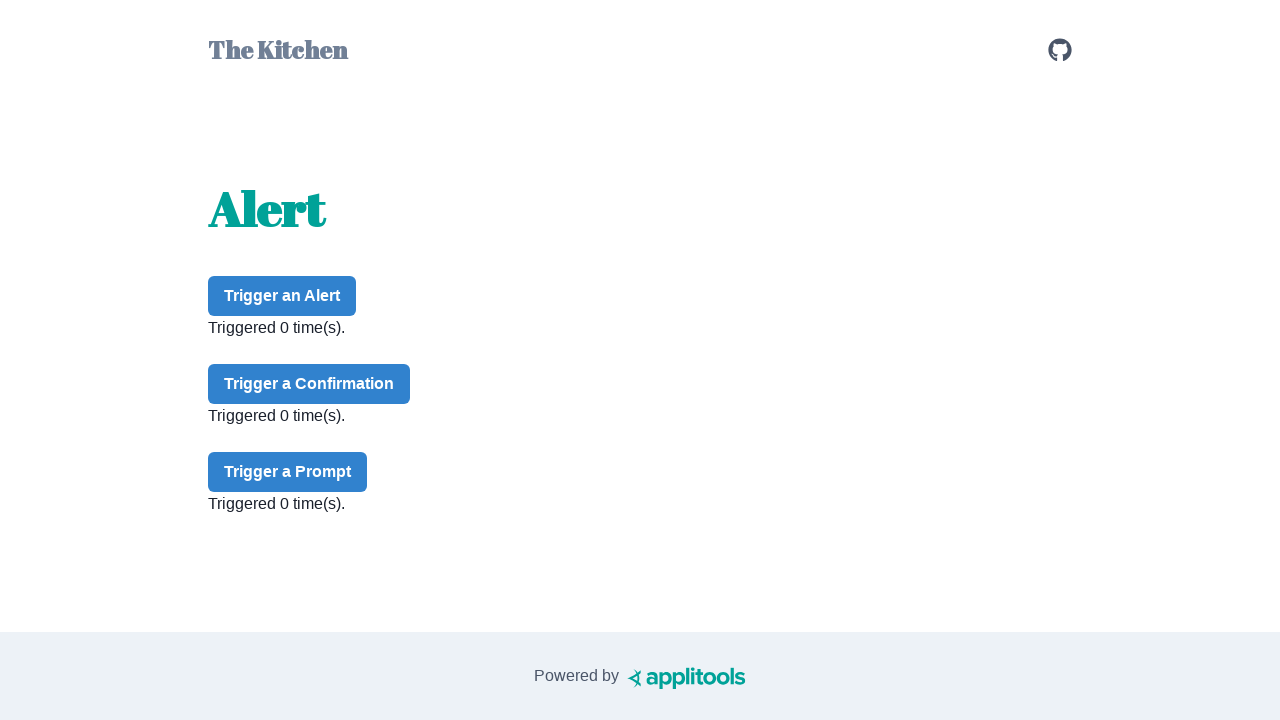

Clicked prompt button to trigger prompt dialog at (288, 472) on #prompt-button
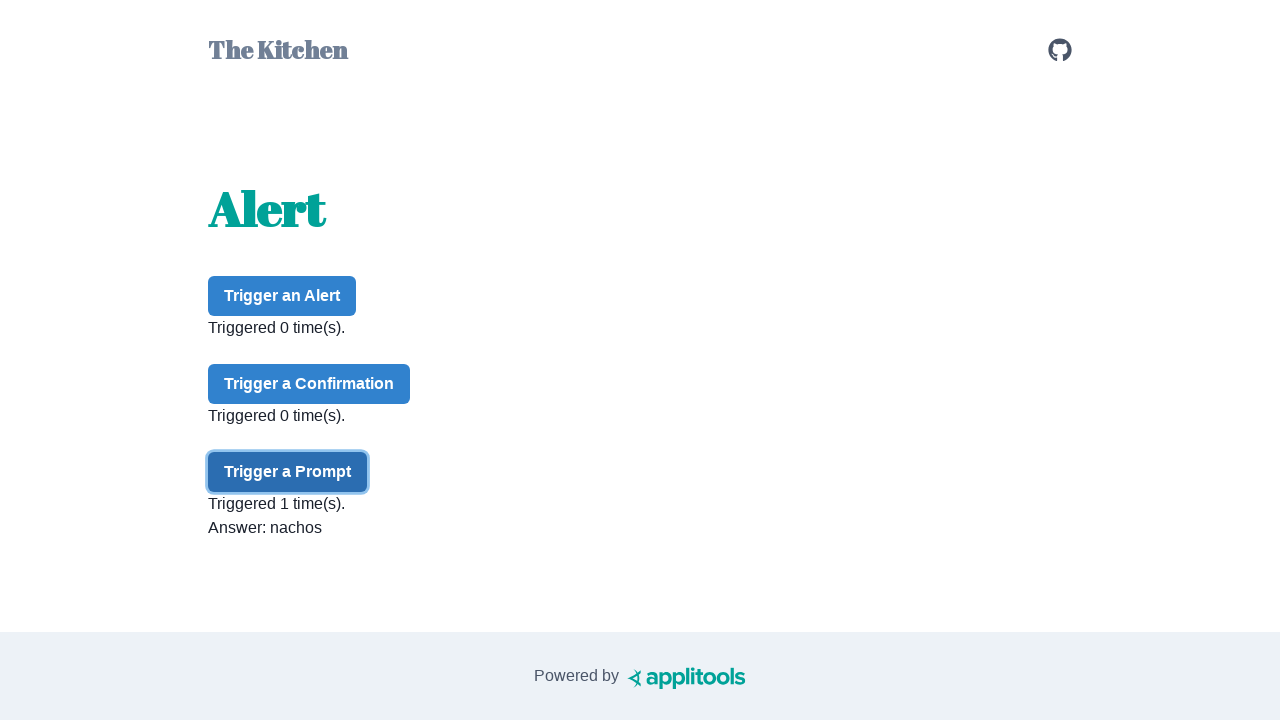

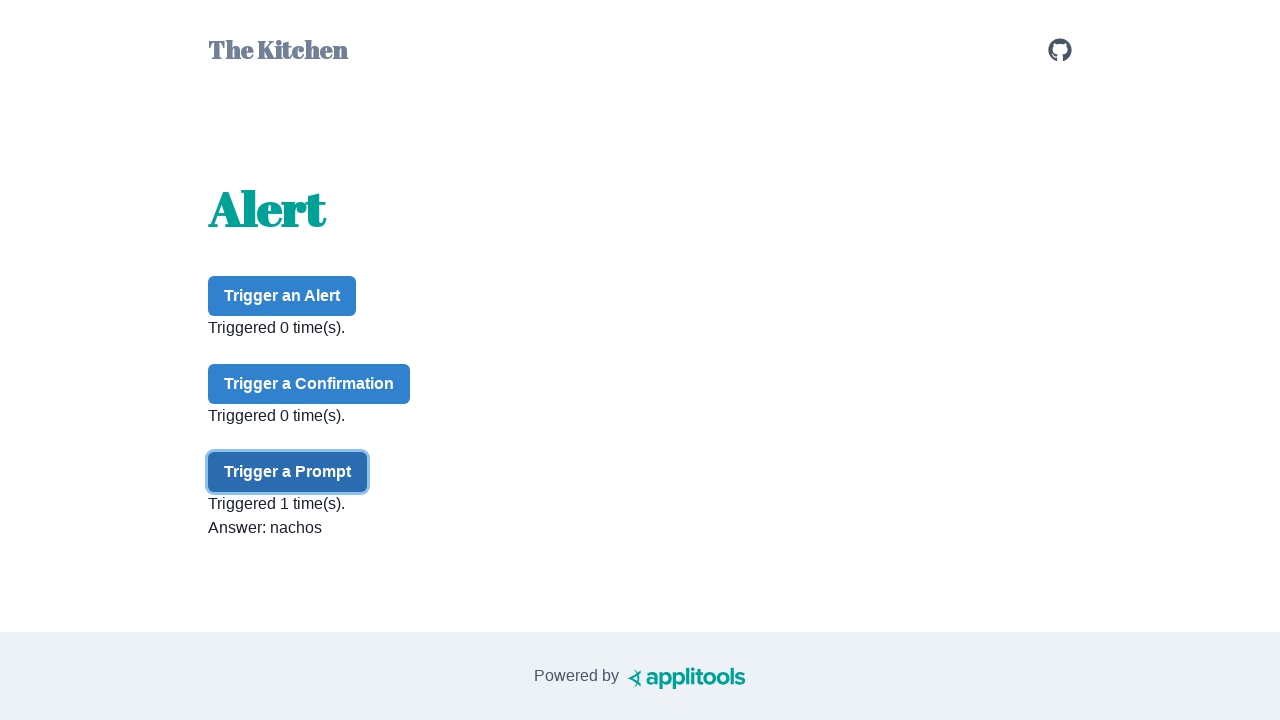